Tests the search functionality on a vegetable/fruit shopping practice site by searching for "ber" and verifying that the filtered products appear

Starting URL: https://rahulshettyacademy.com/seleniumPractise/#/

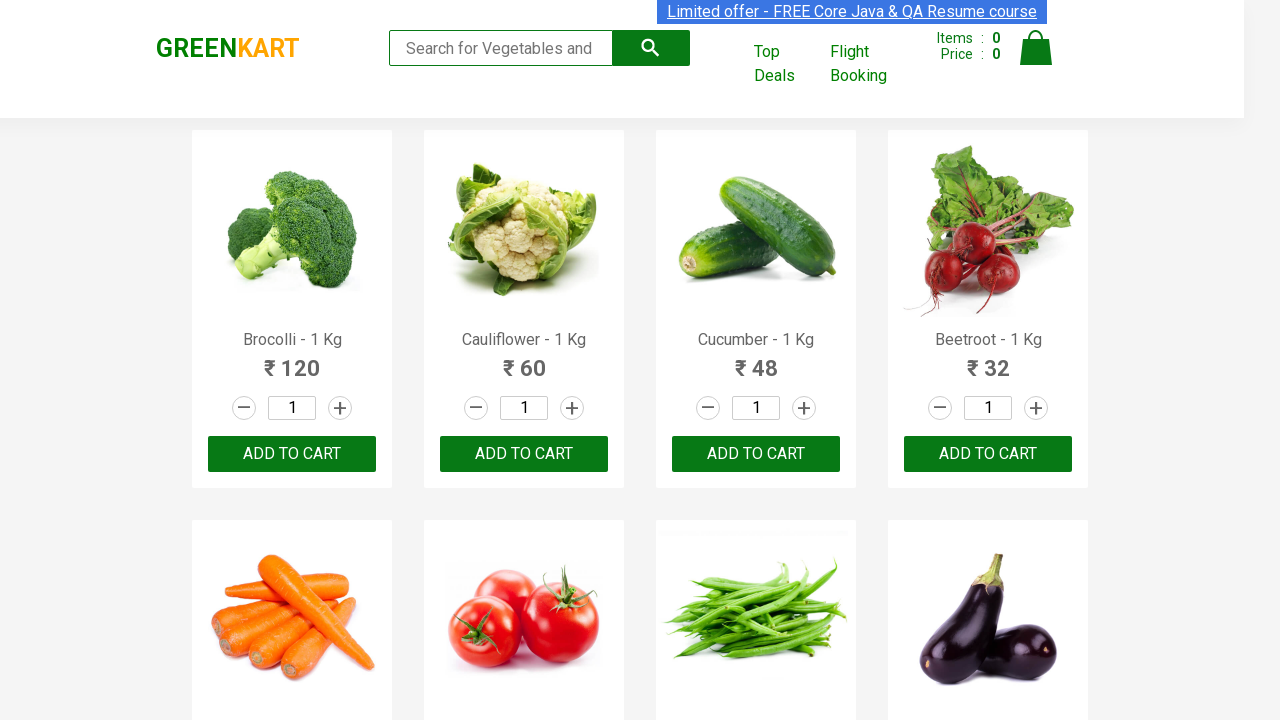

Filled search box with 'ber' to filter products on input.search-keyword
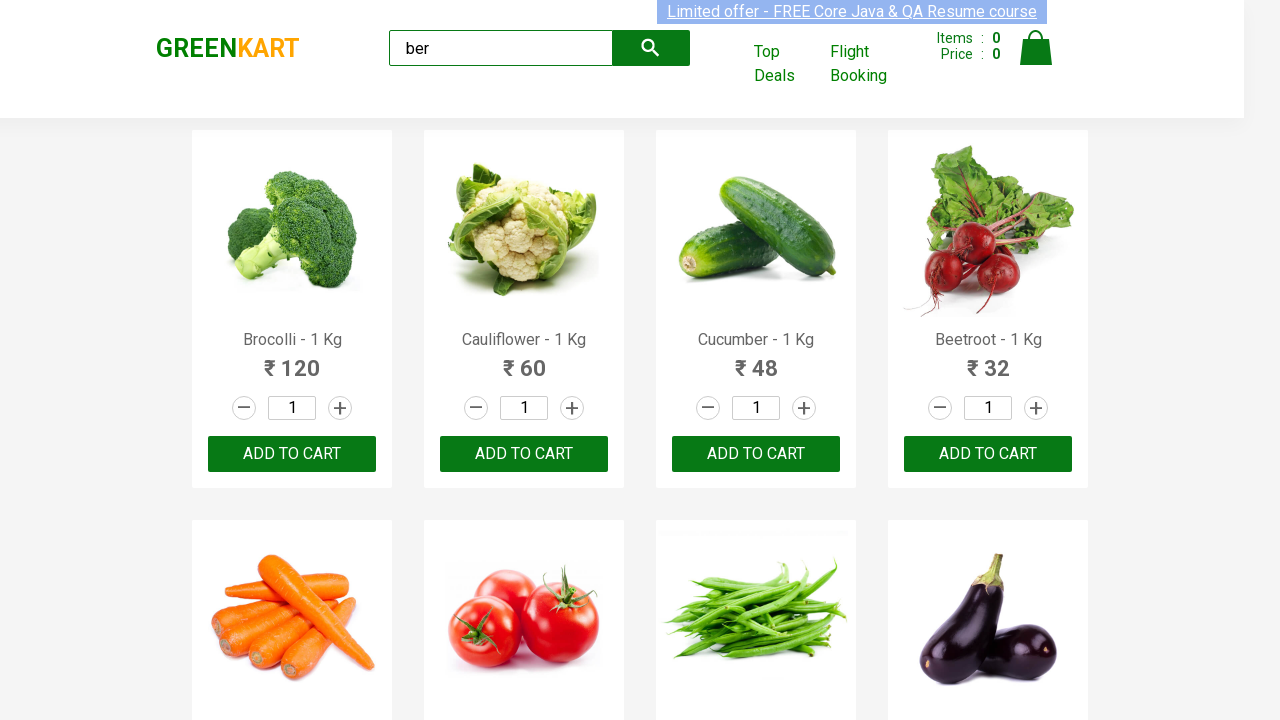

Filtered products containing 'ber' have appeared
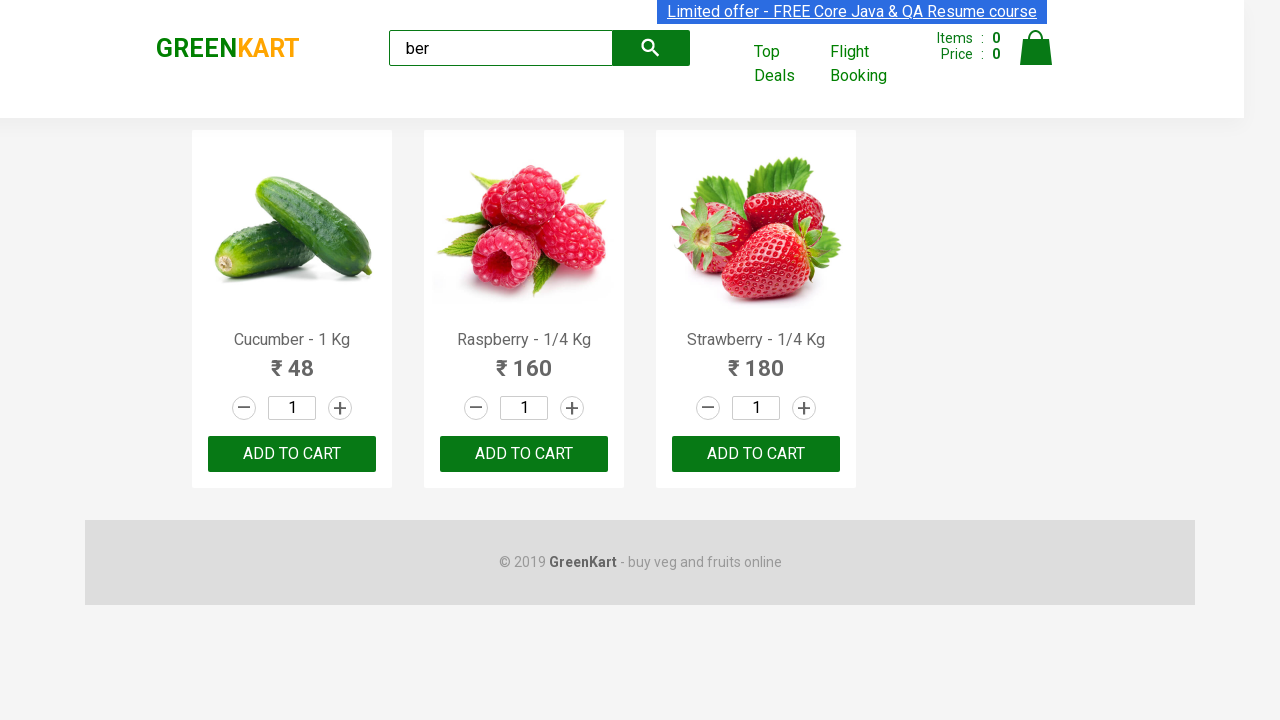

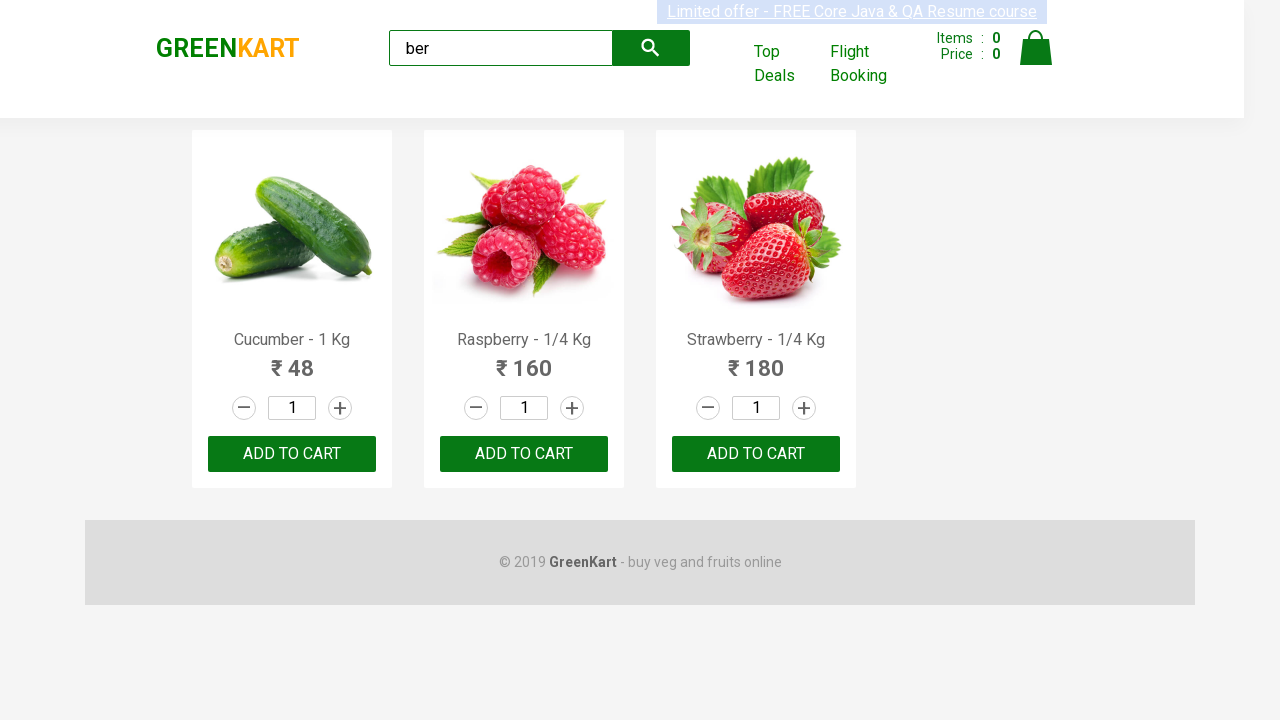